Navigates to DemoQA homepage and clicks on the Widgets menu section

Starting URL: https://demoqa.com/

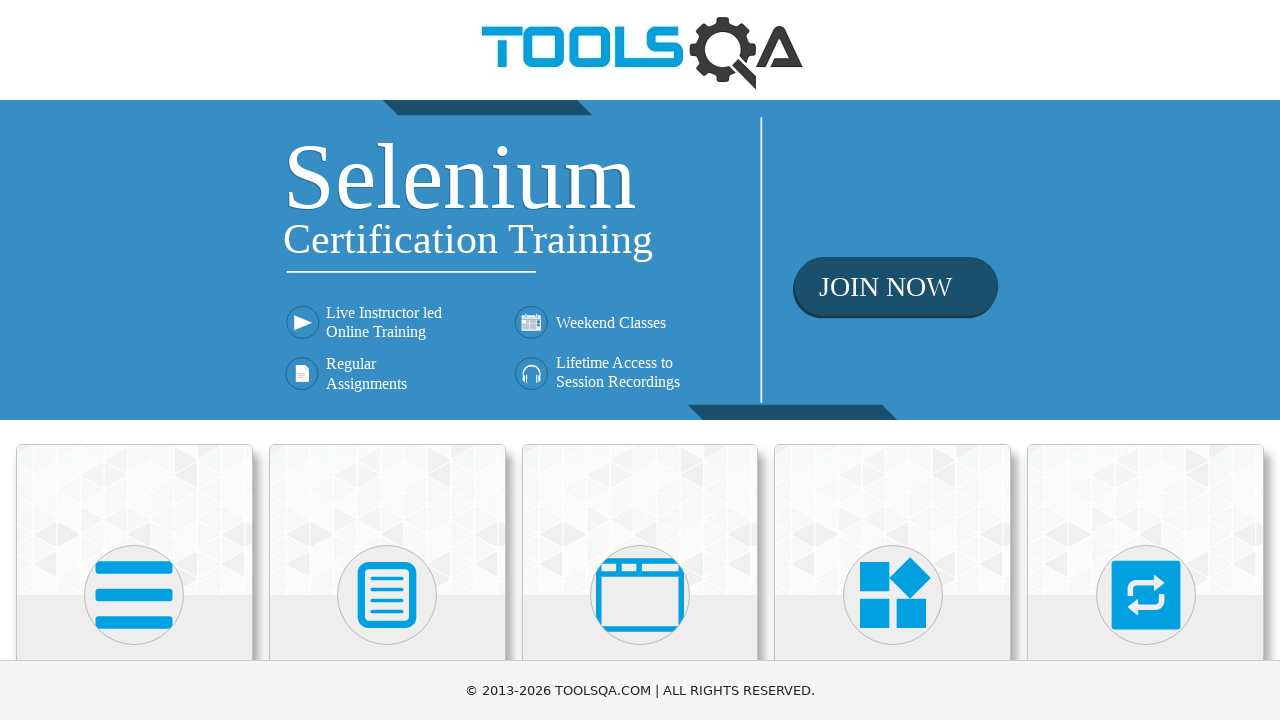

Navigated to DemoQA homepage
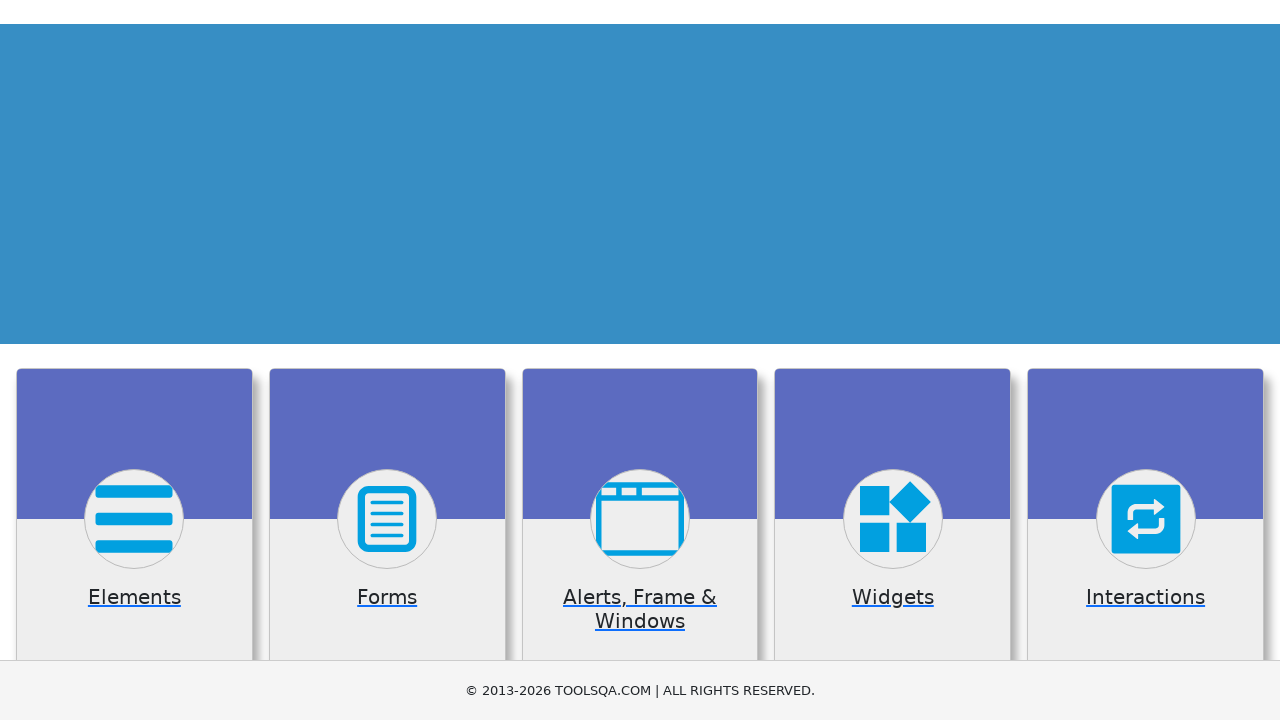

Located Widgets menu element
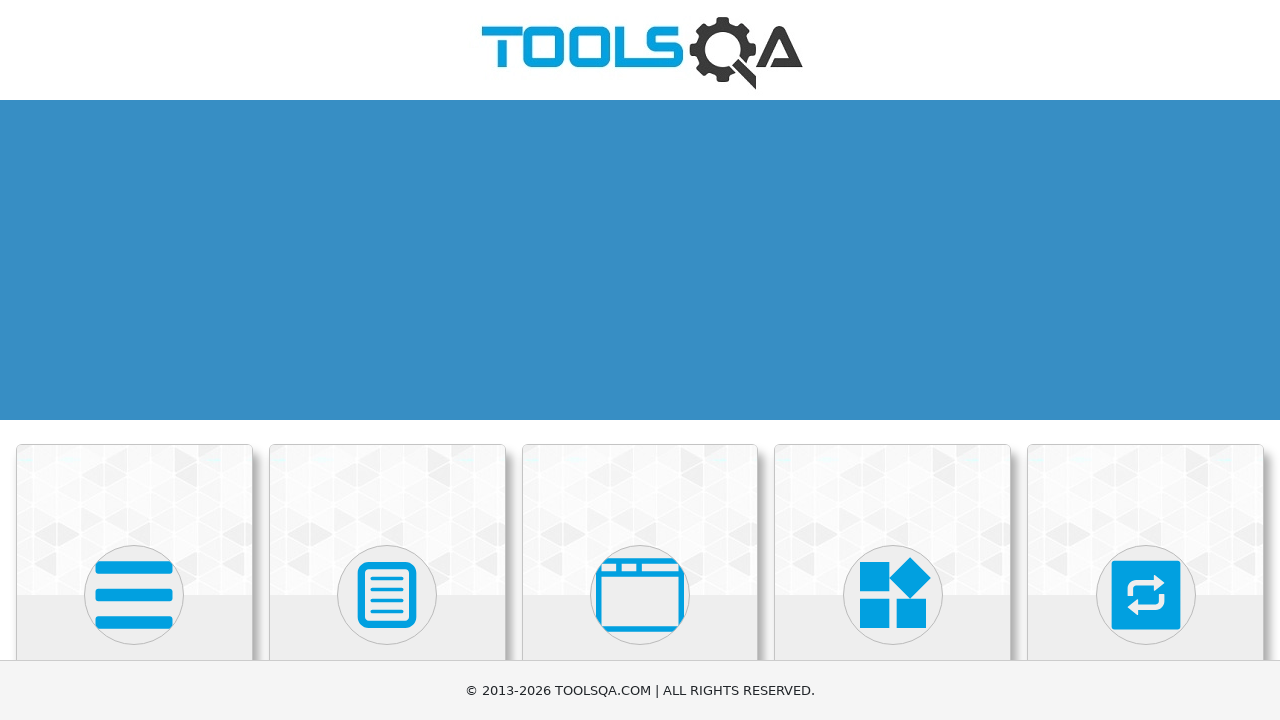

Scrolled Widgets menu into view
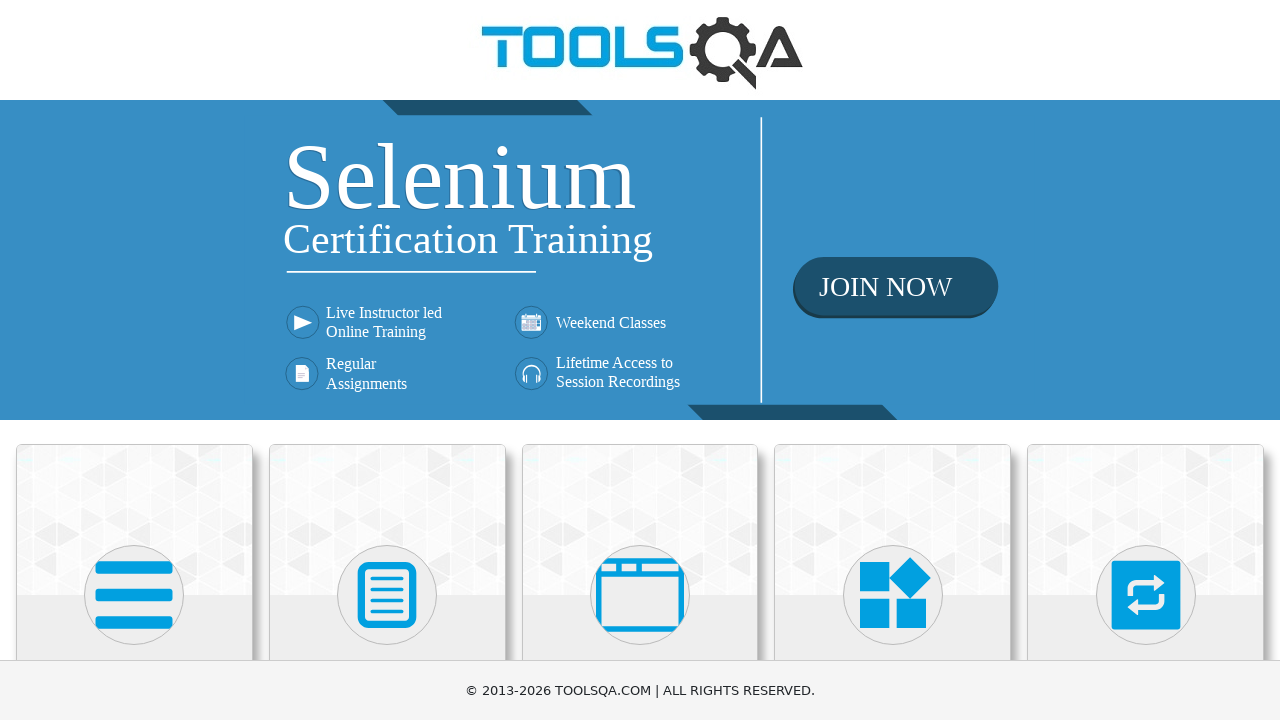

Clicked on Widgets menu section at (893, 360) on xpath=//h5[text()='Widgets']
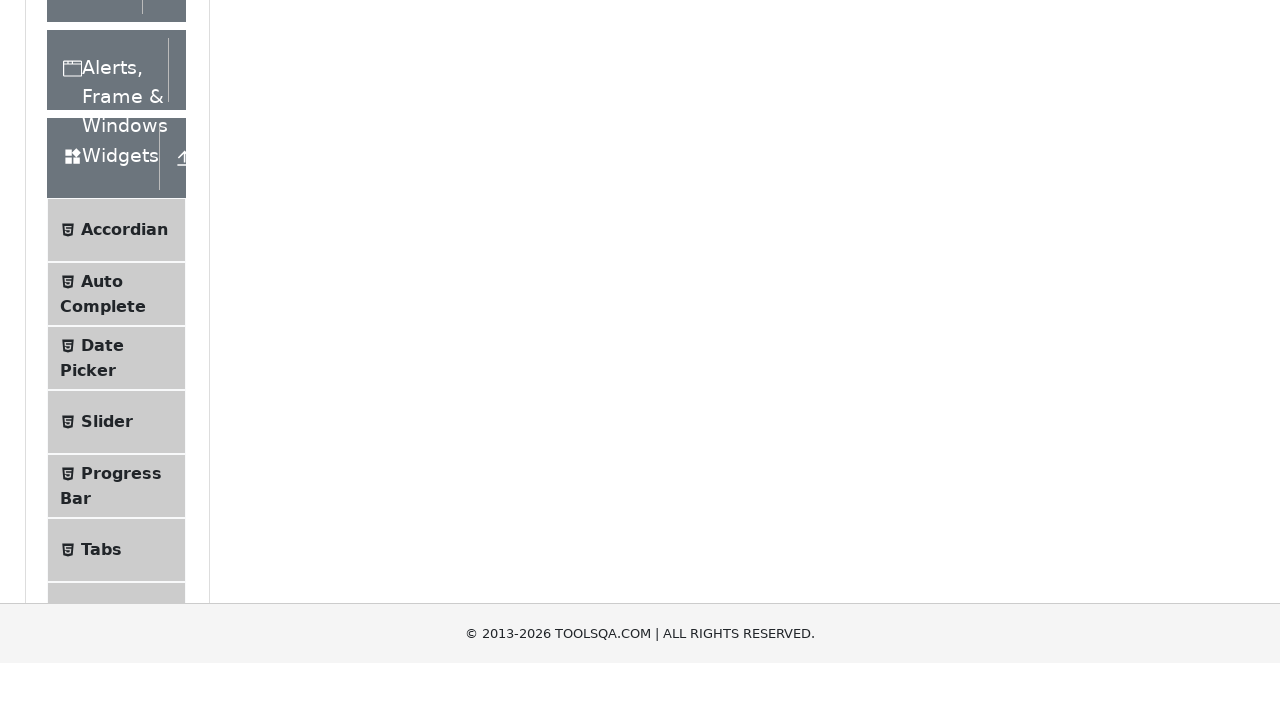

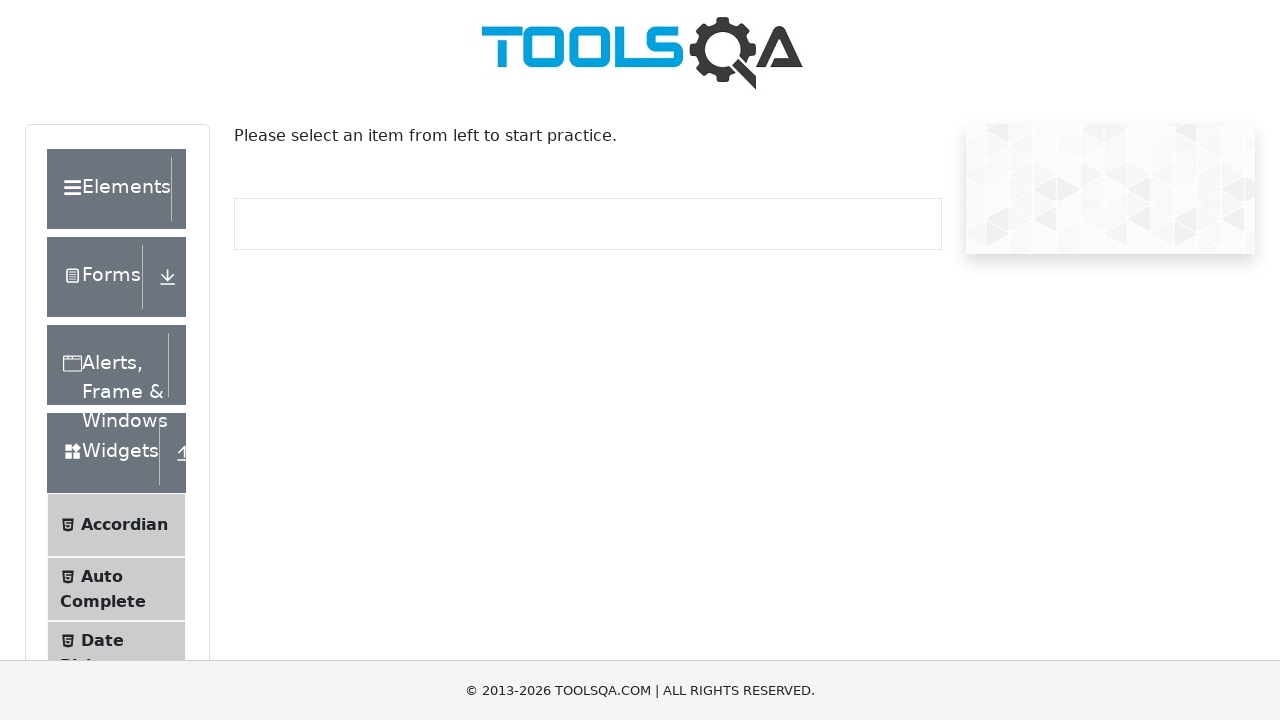